Opens the navigation menu and verifies there are exactly 16 schools listed by checking that li[16] exists and li[17] does not

Starting URL: https://www.pitt.edu/

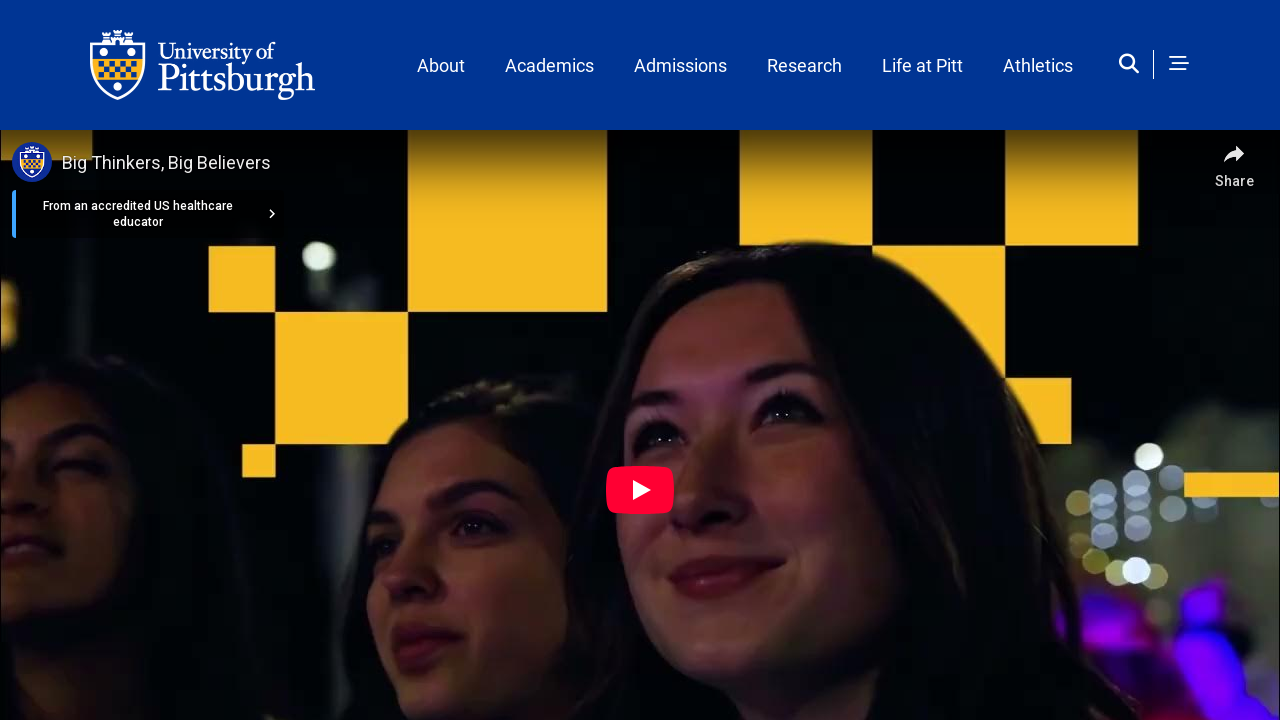

Clicked navigation menu button at (1179, 65) on button.nav_content_trigger
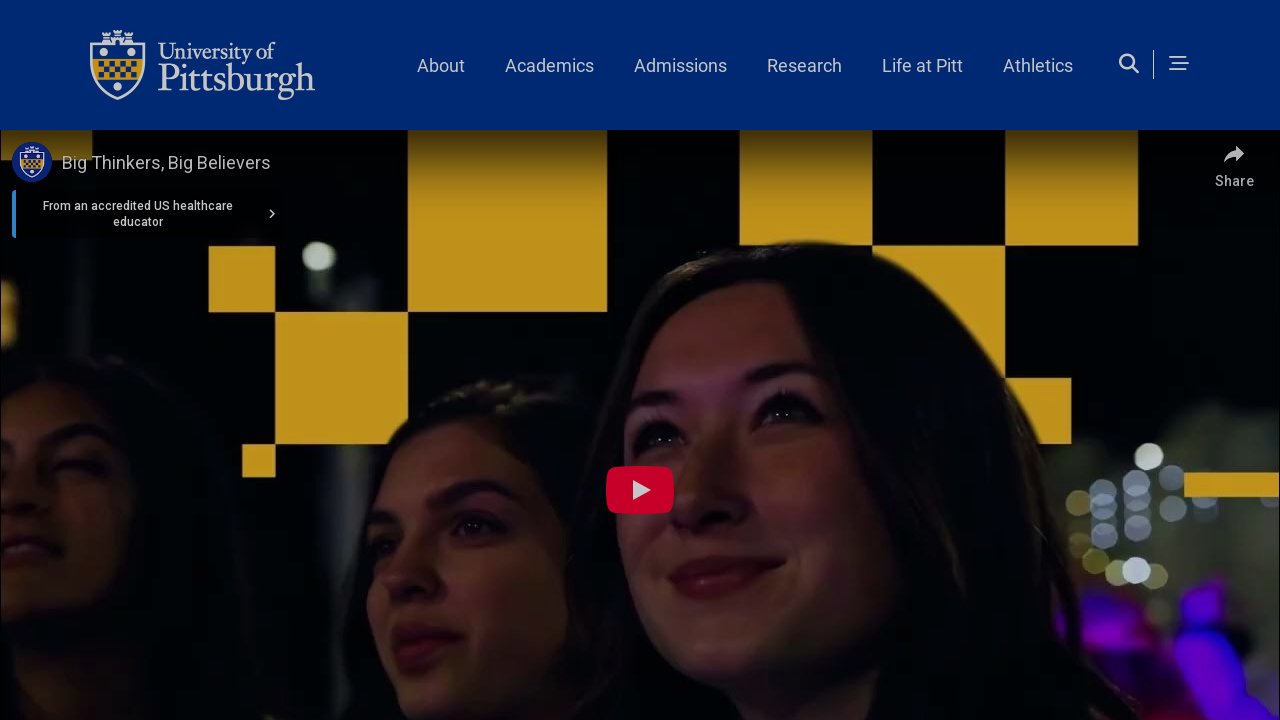

School list container loaded and became visible
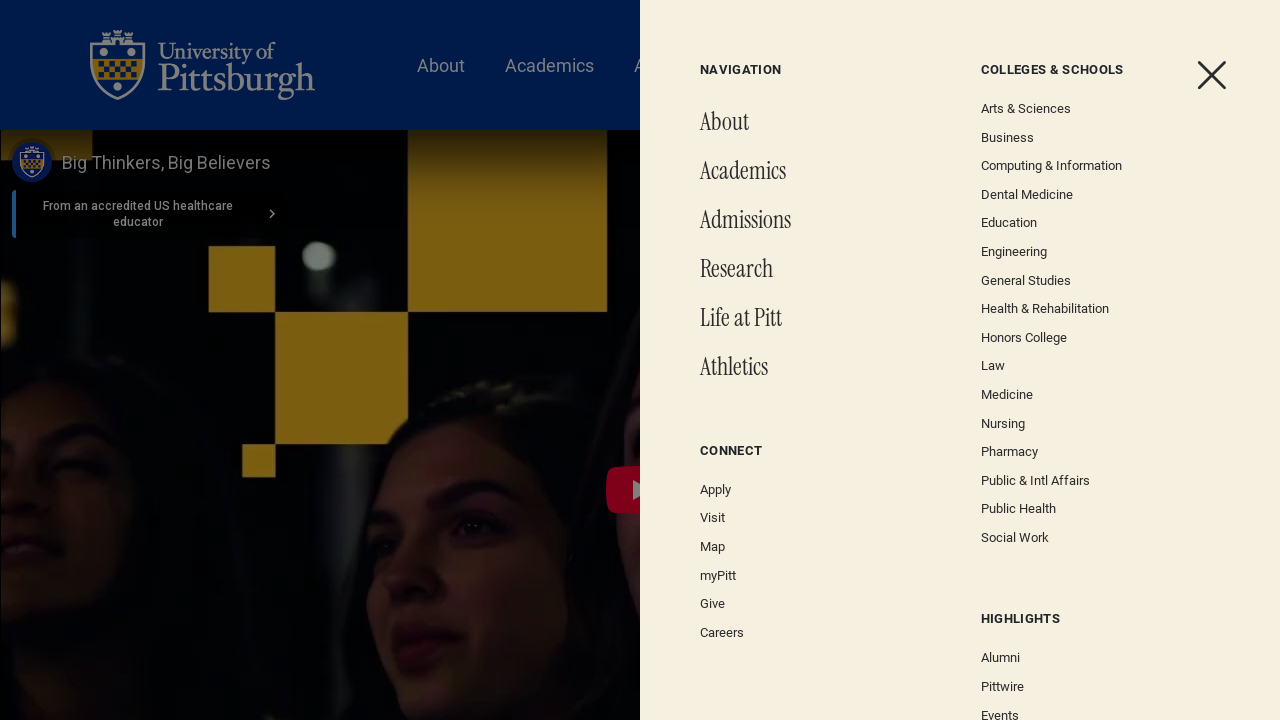

Located 16th school item in the list
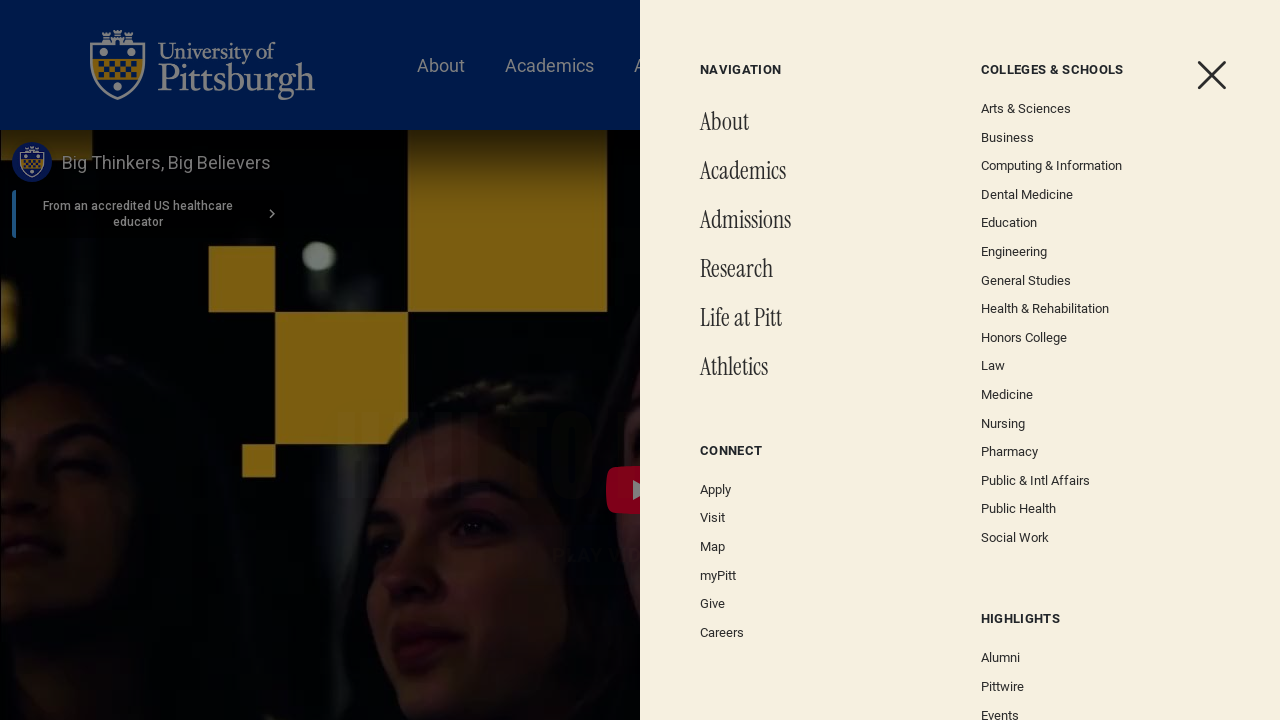

Verified that 16th school item is visible
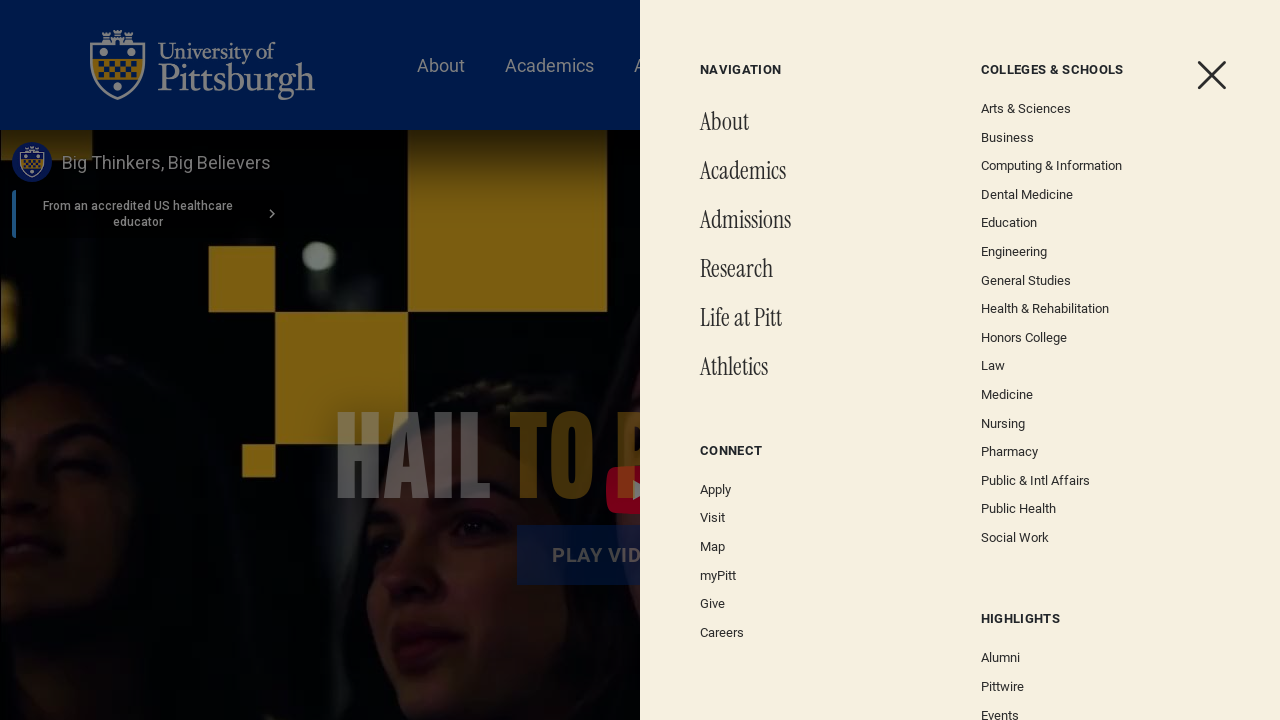

Located 17th school item to verify it does not exist
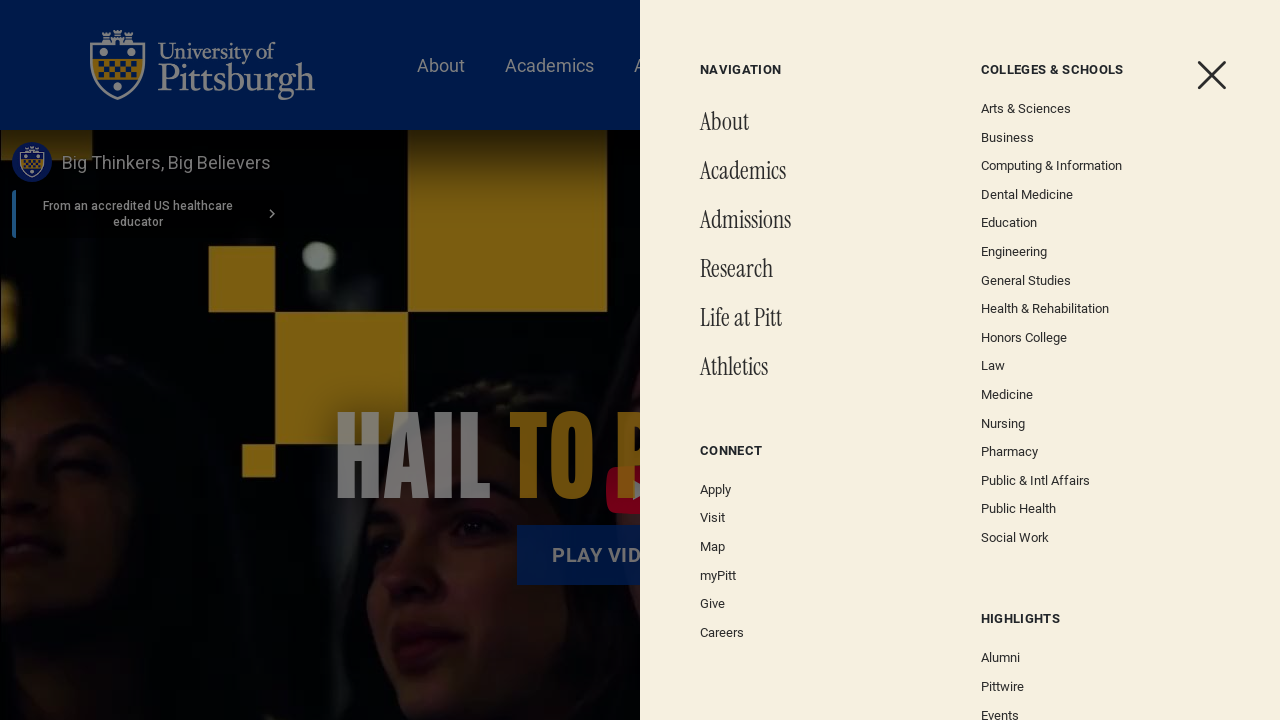

Verified that exactly 16 schools are listed (17th item does not exist)
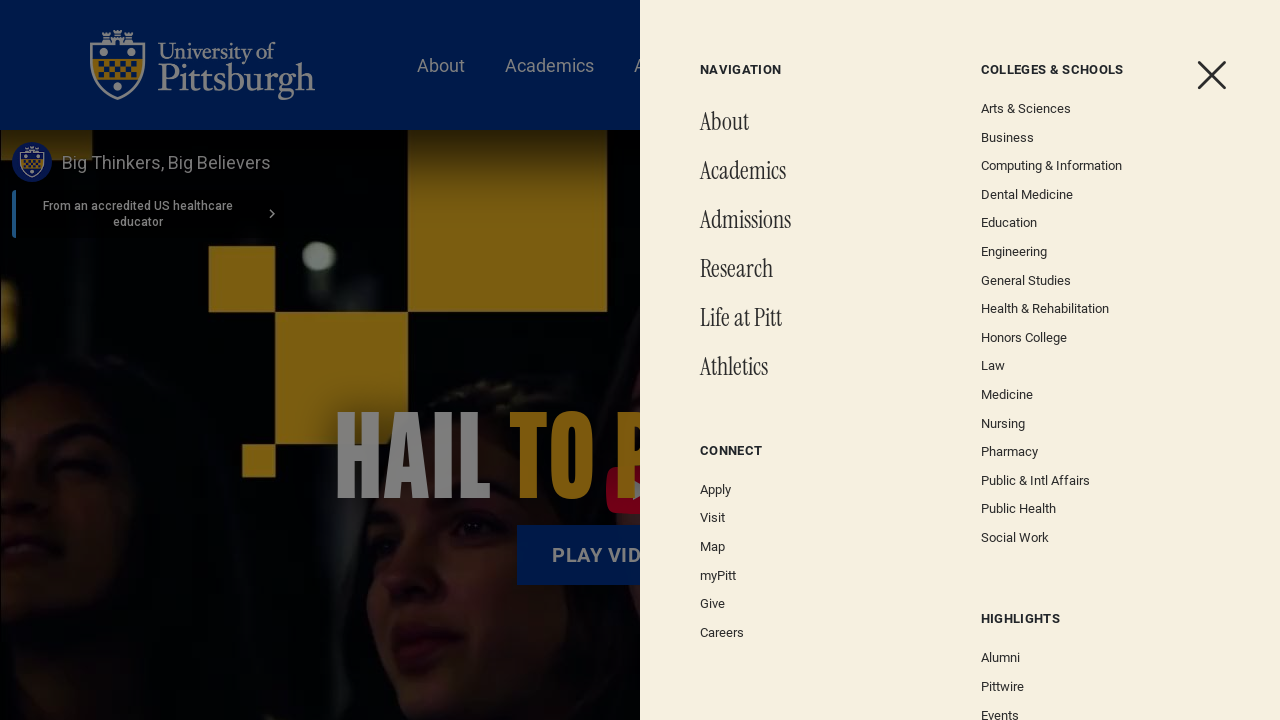

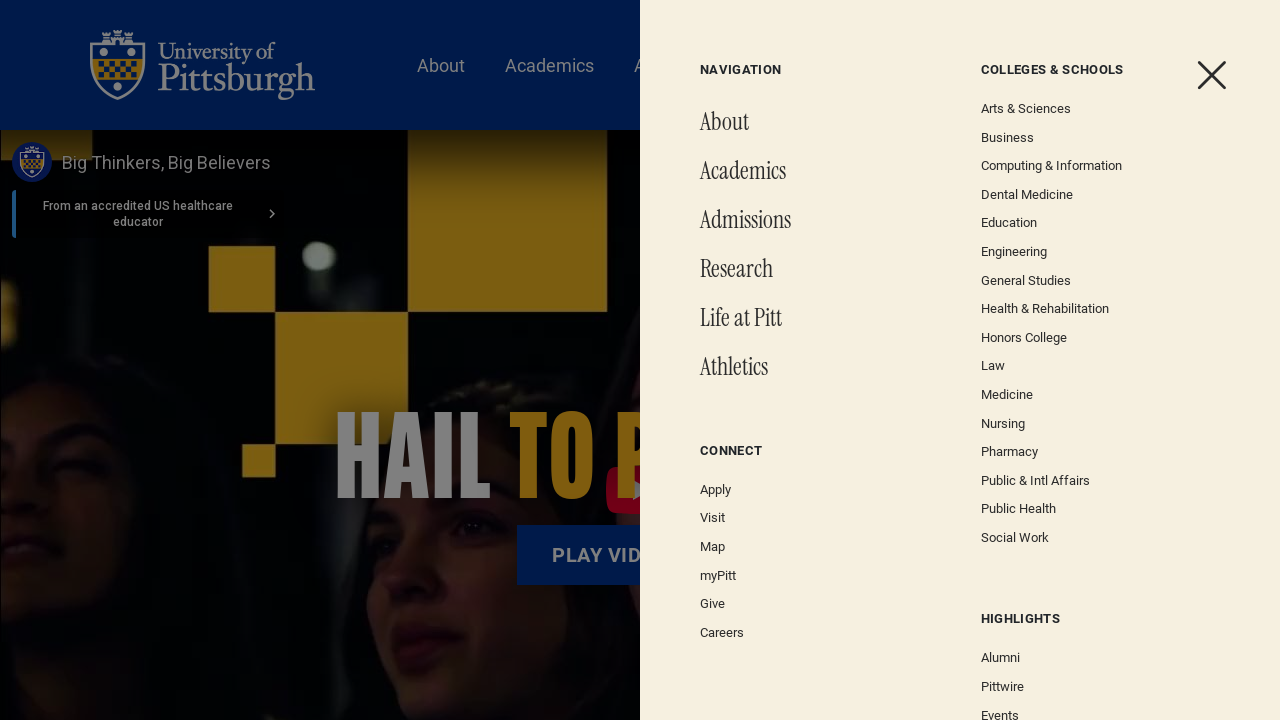